Tests browser window switching functionality by clicking a link that opens a new window, then switching between the original window and the new window to verify their respective page titles.

Starting URL: https://the-internet.herokuapp.com/windows

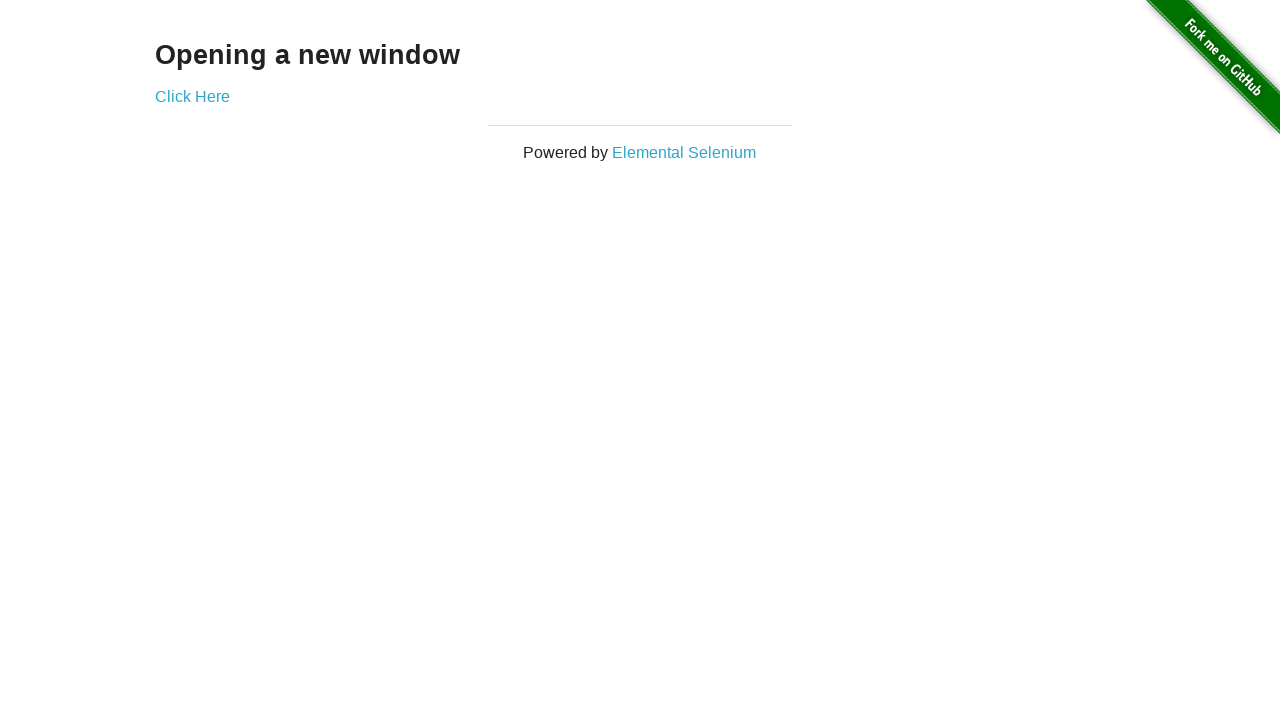

Stored reference to the first page
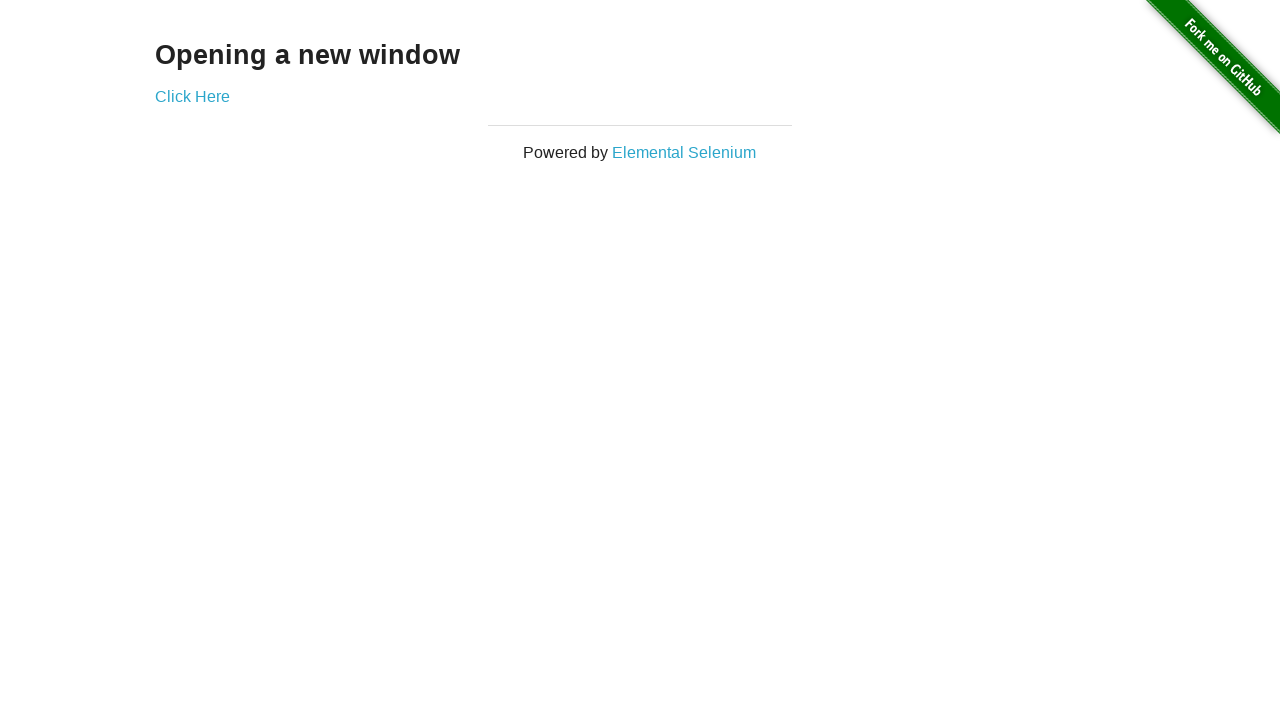

Clicked 'Click Here' link to open a new window at (192, 96) on text=Click Here
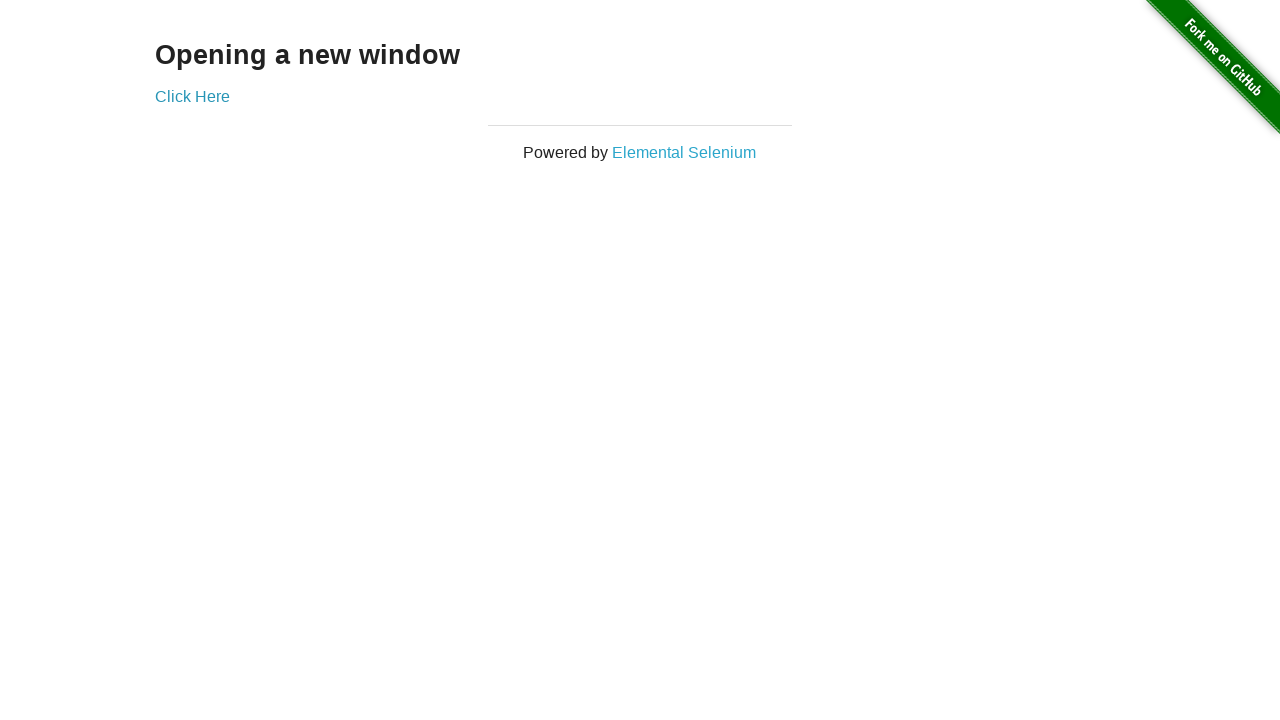

Captured reference to the new window
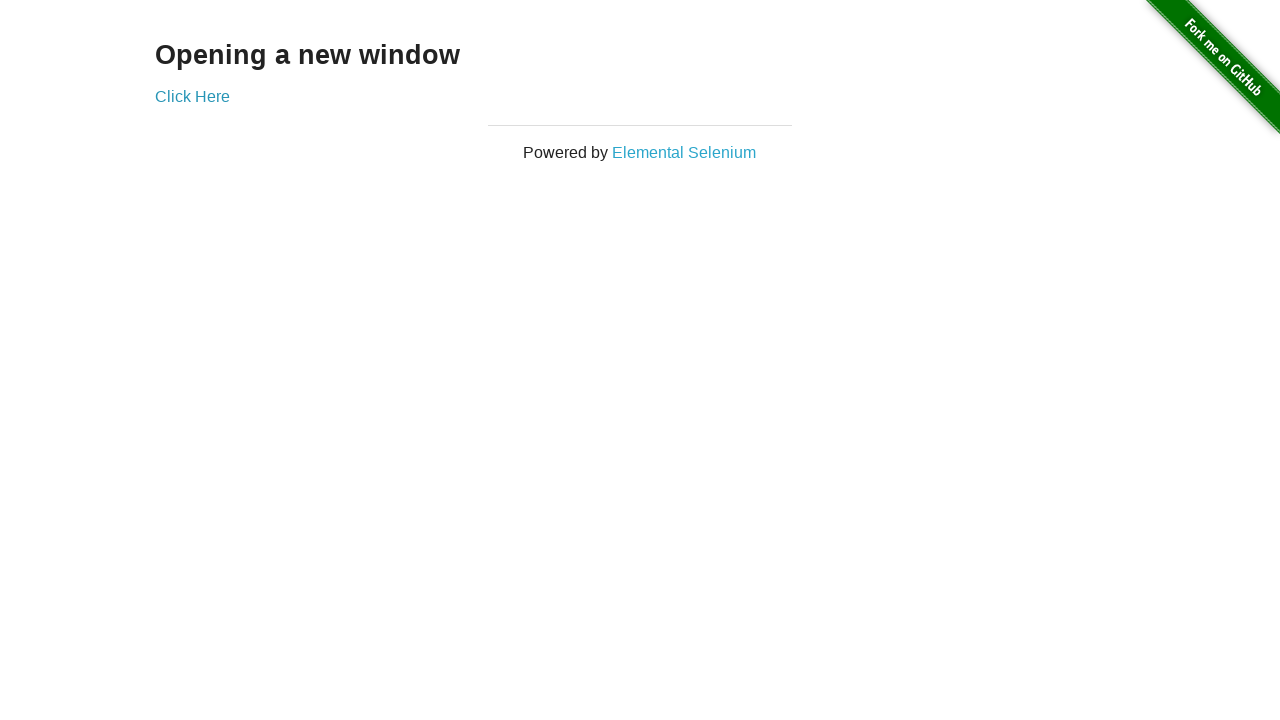

New window finished loading
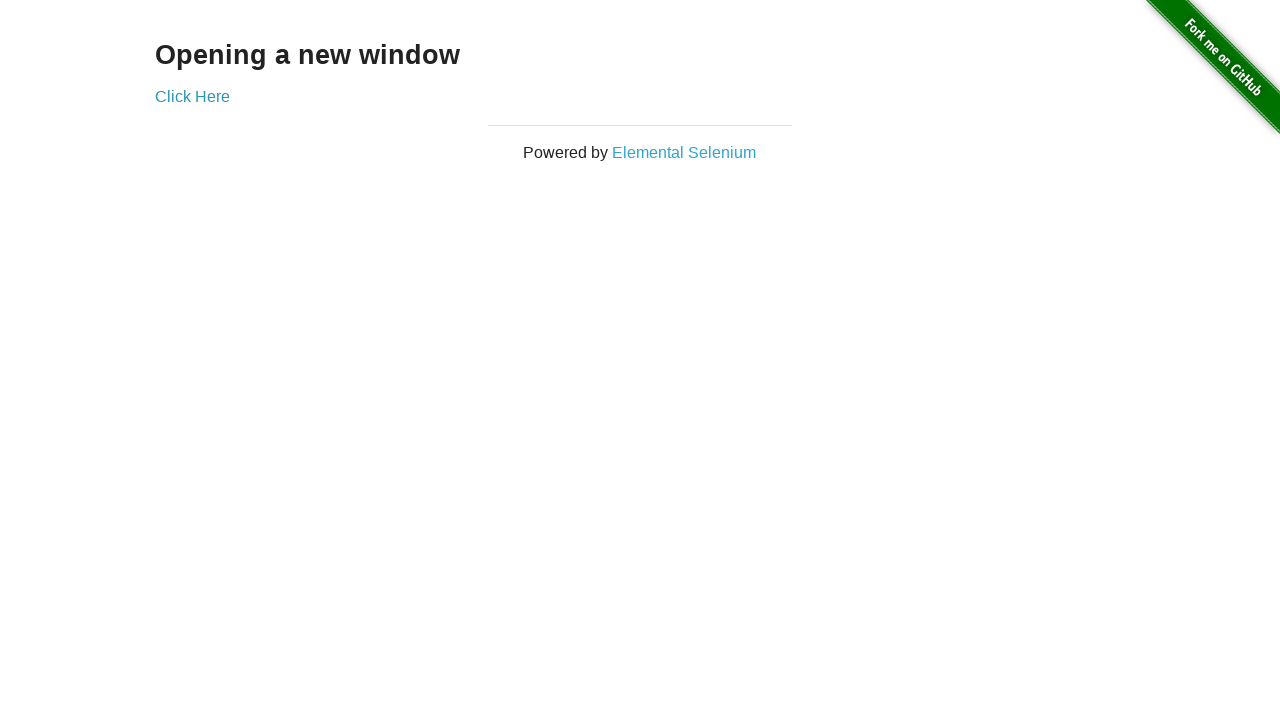

Switched to the first window
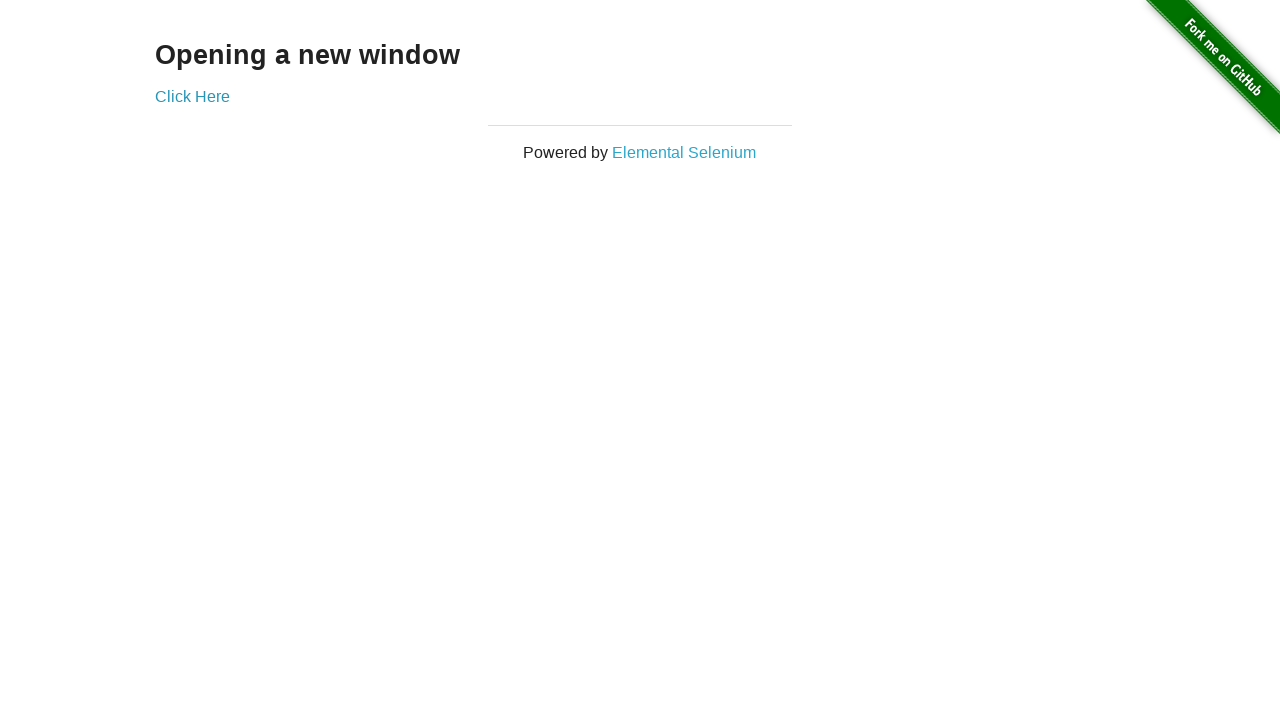

Verified first window title is 'The Internet'
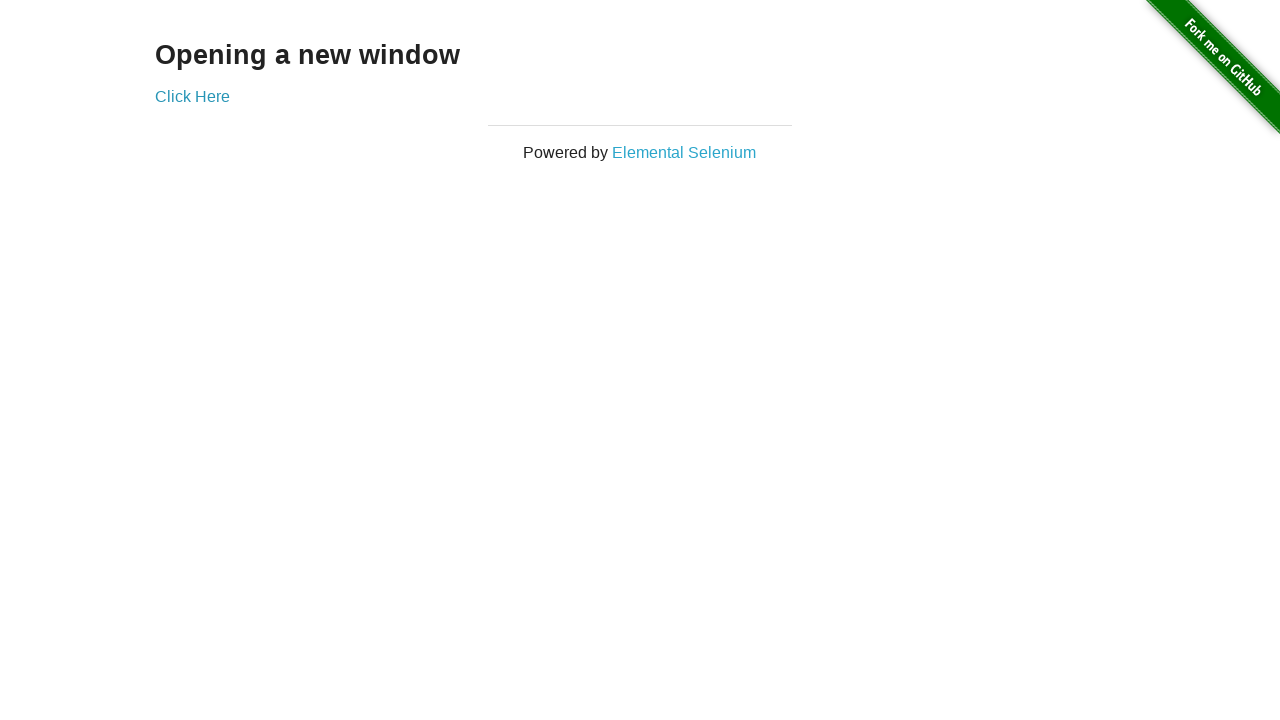

Switched to the second window
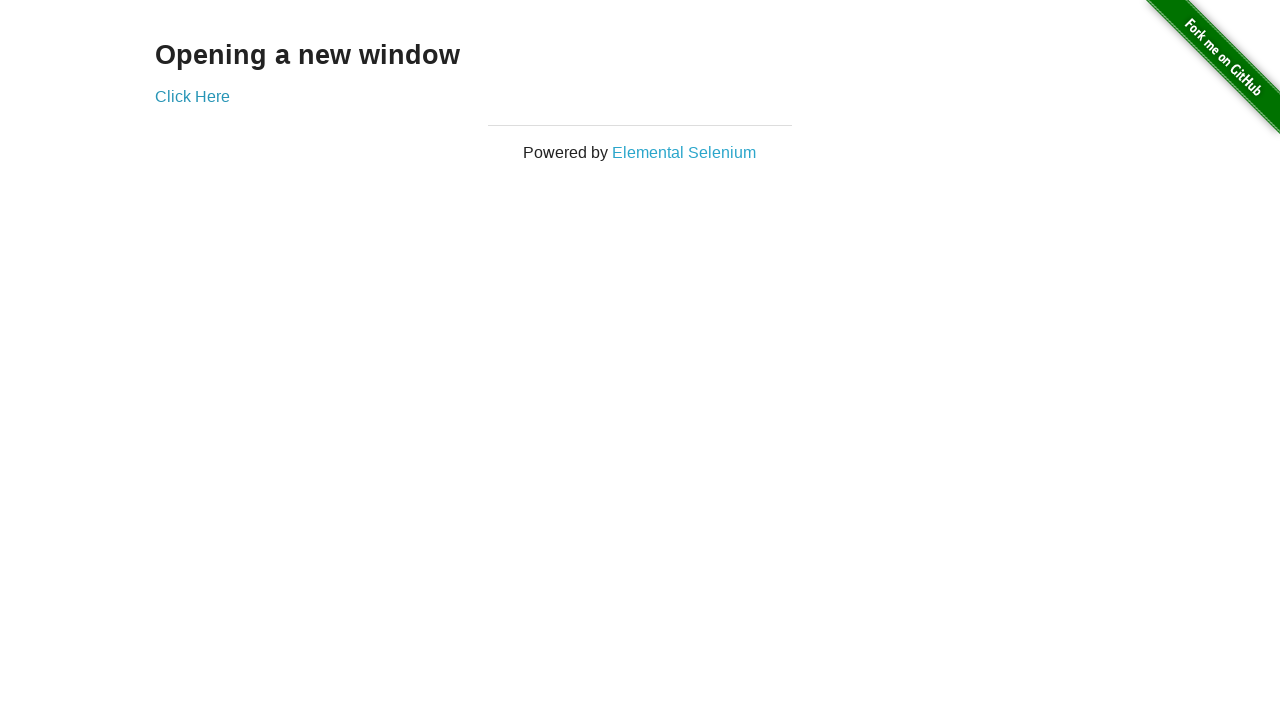

Verified second window title is 'New Window'
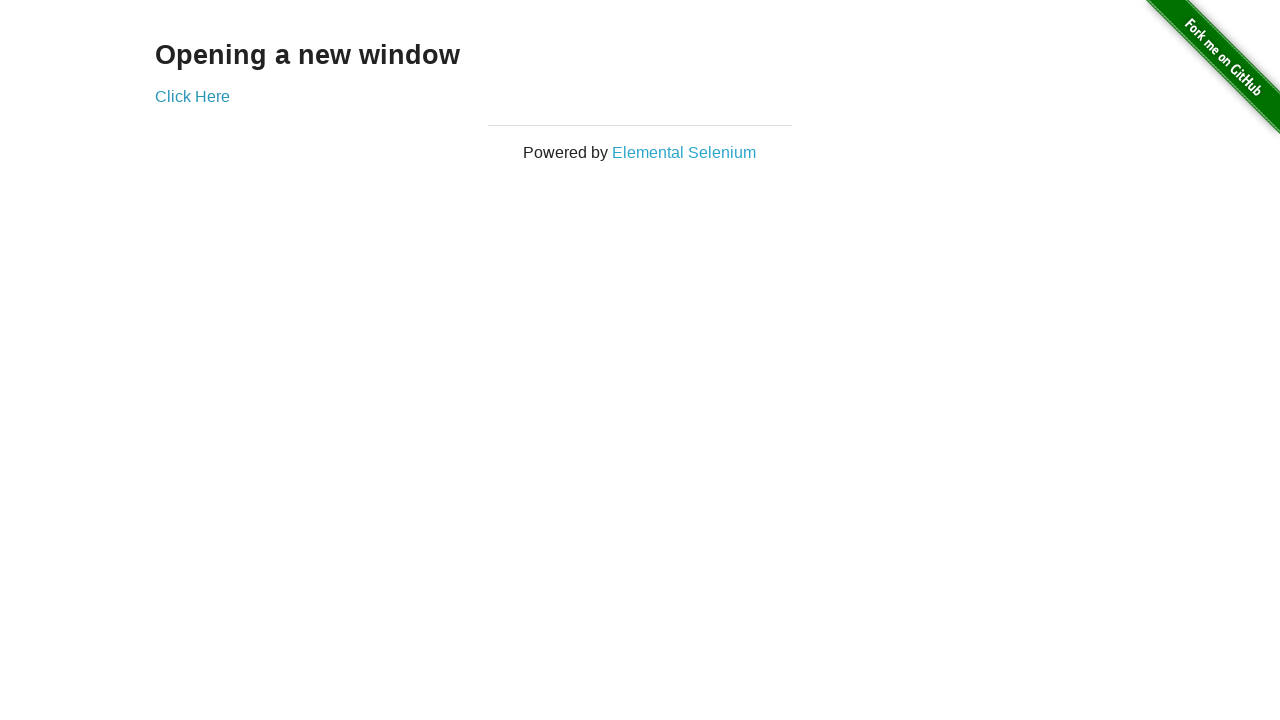

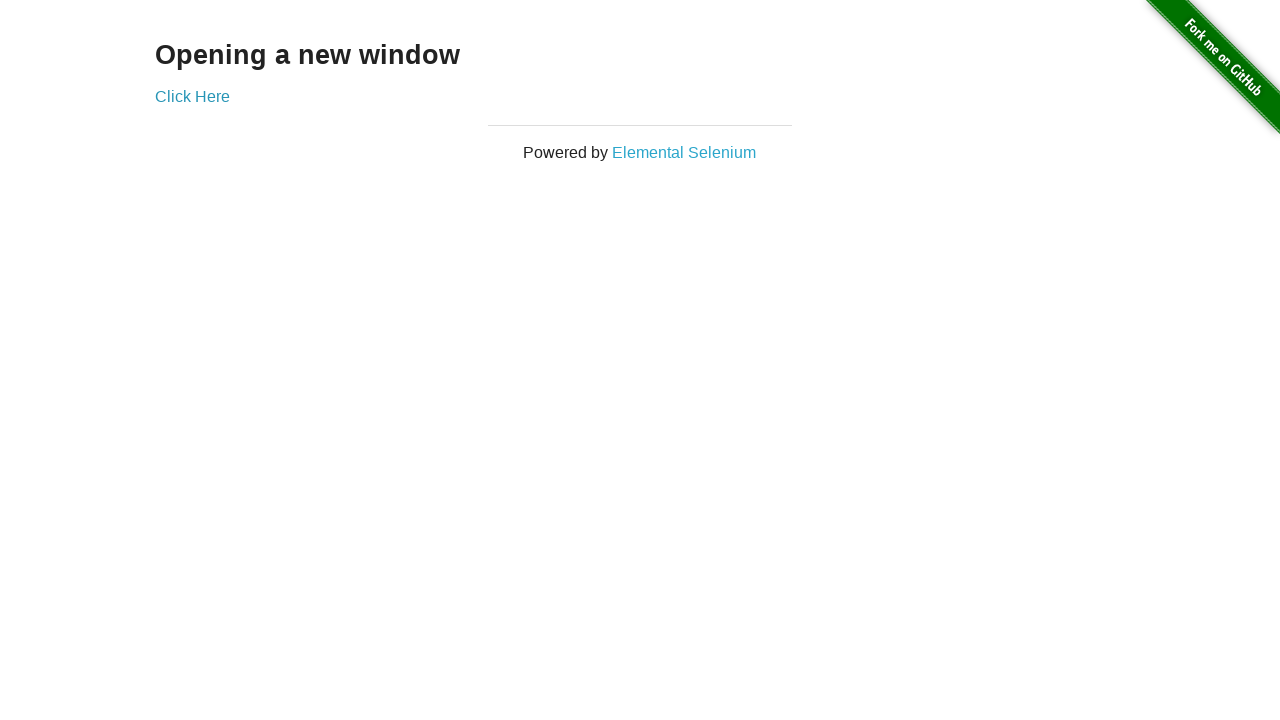